Opens the search field, searches for "github", and verifies the resulting URL contains "github"

Starting URL: https://webdriver.io/

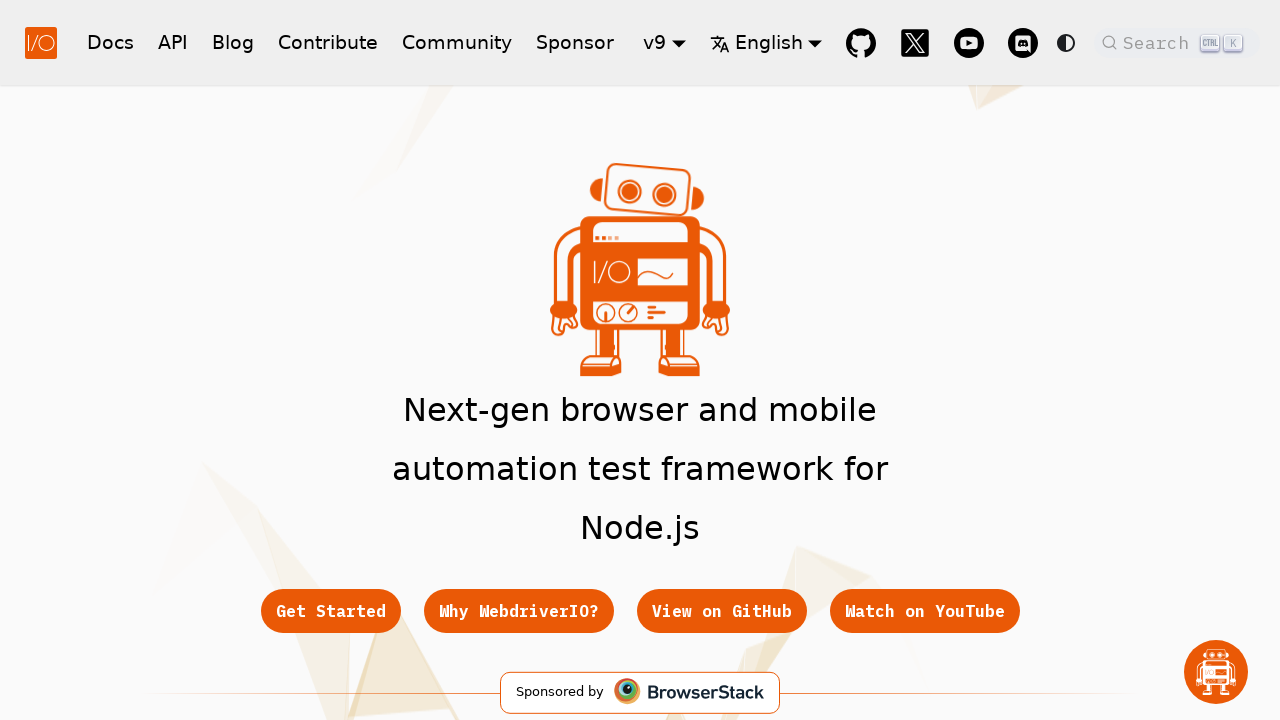

Clicked on the DocSearch button in navbar at (1177, 42) on button.DocSearch
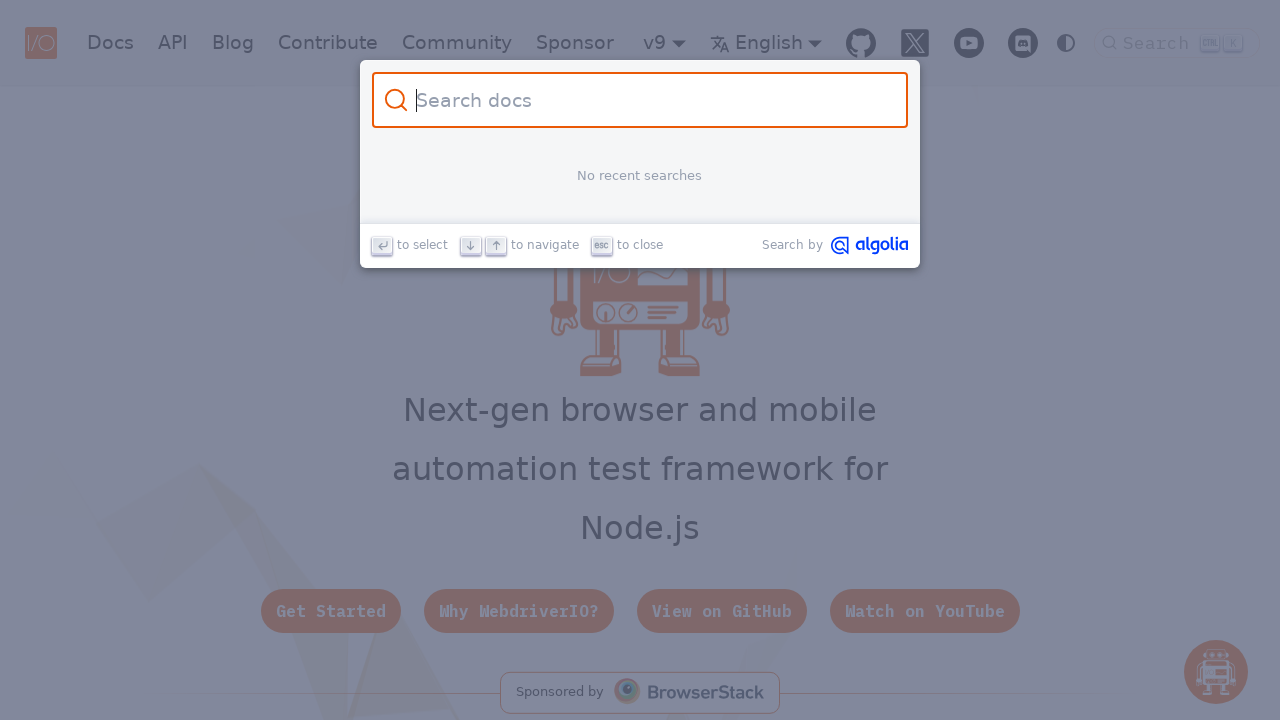

Search modal appeared
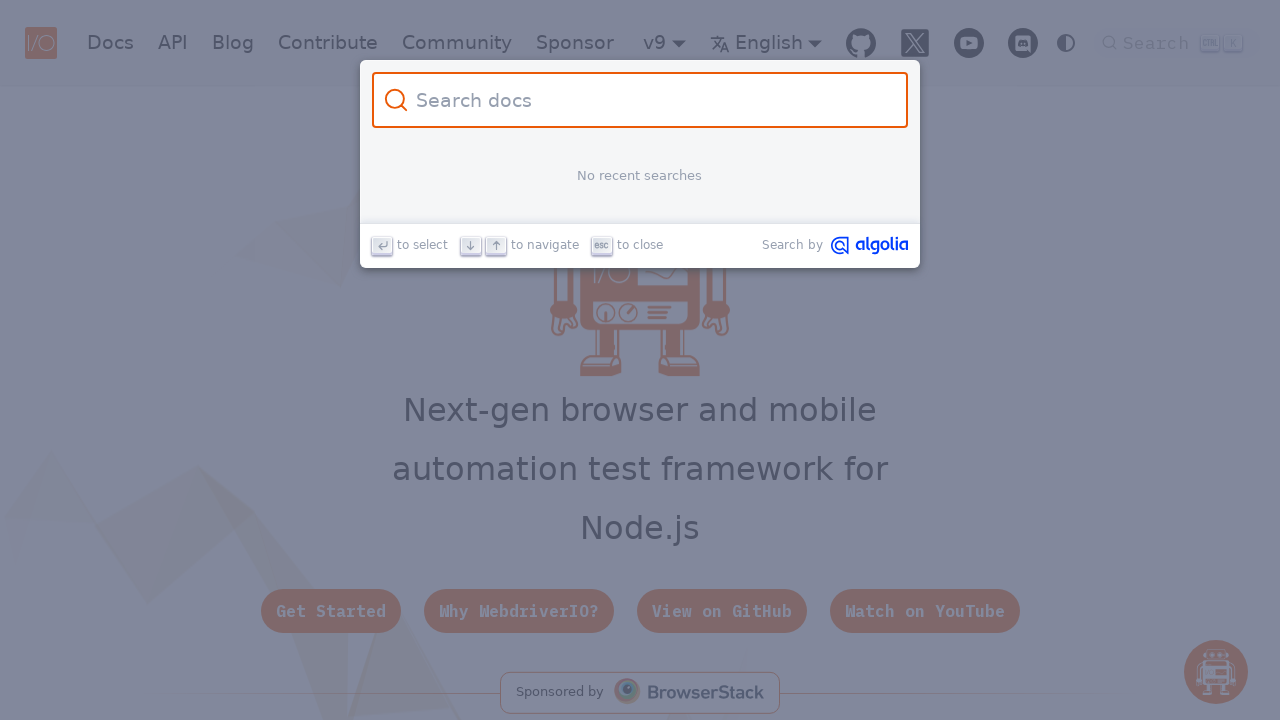

Typed 'github' into the search input field on .DocSearch-Input
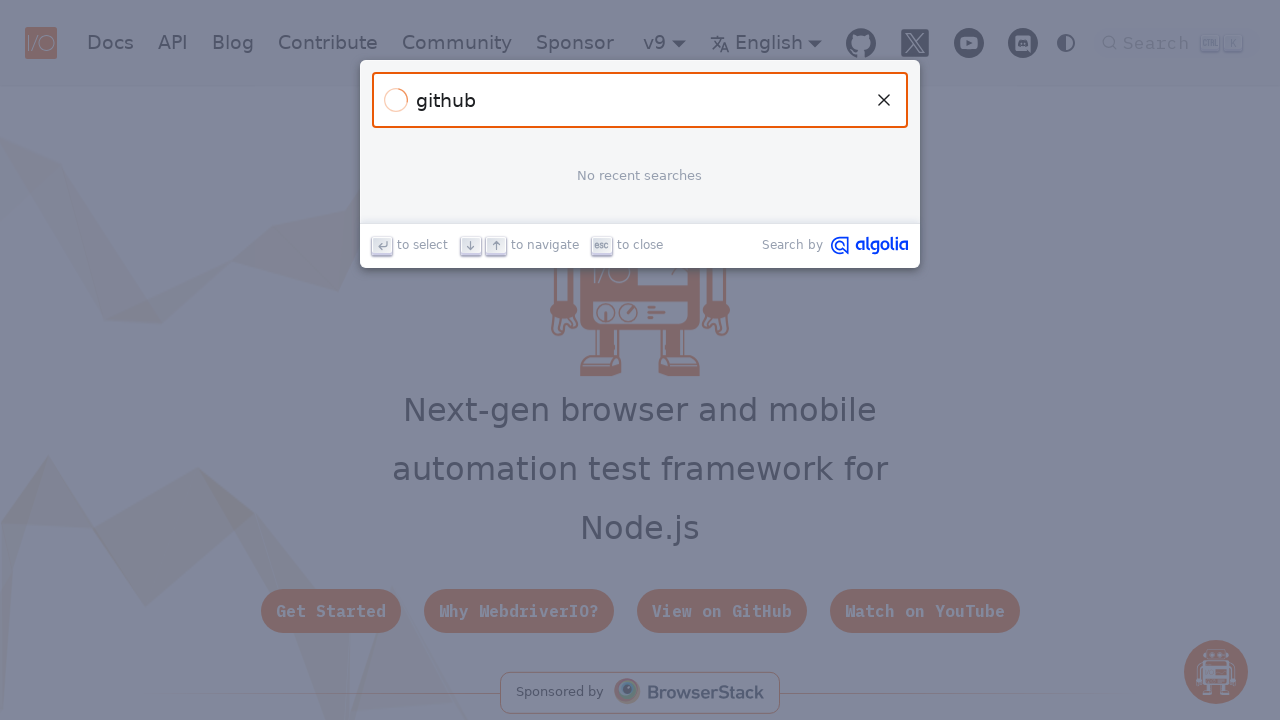

Search results loaded
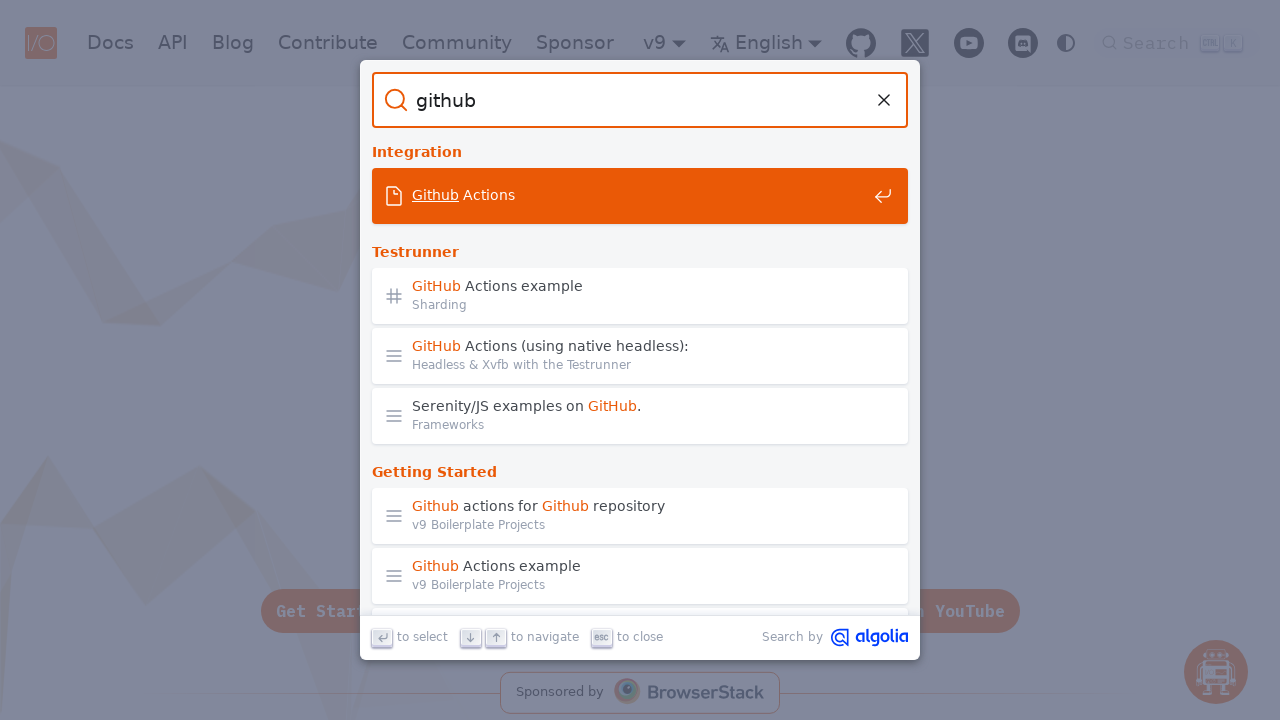

Clicked the first search result link at (640, 196) on .DocSearch-Hit:first-child a
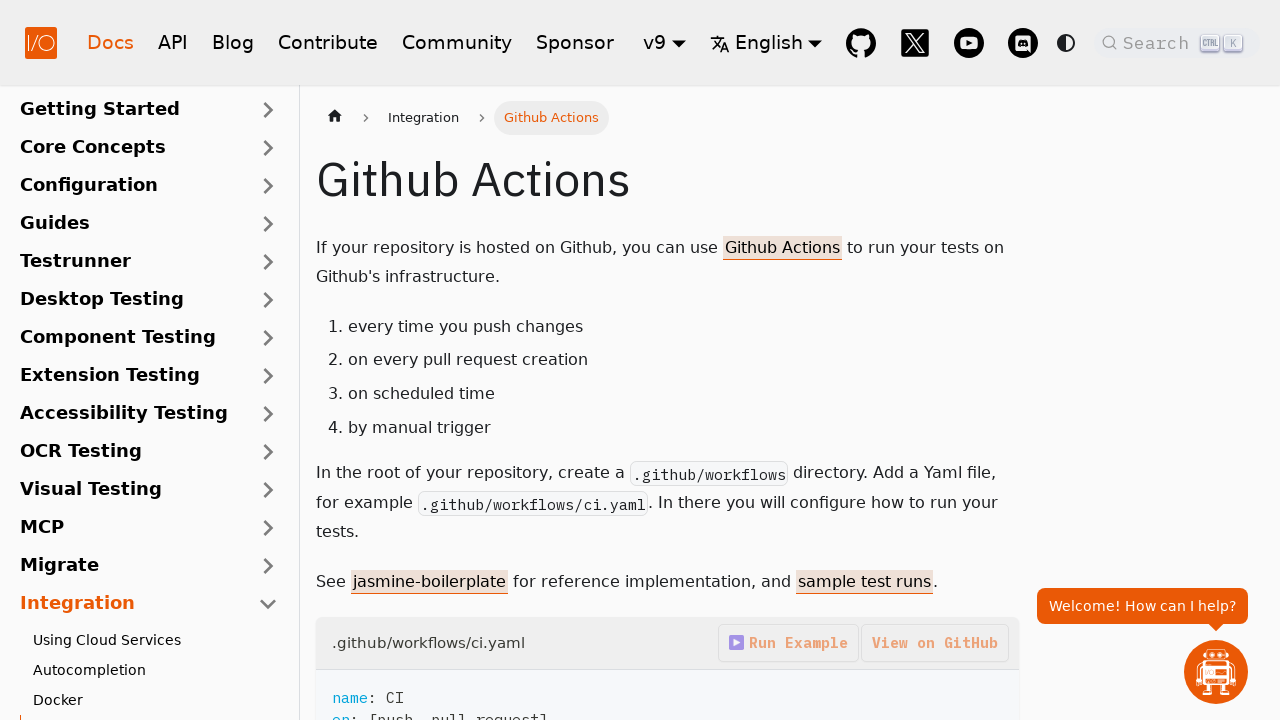

Page navigation completed and network idle
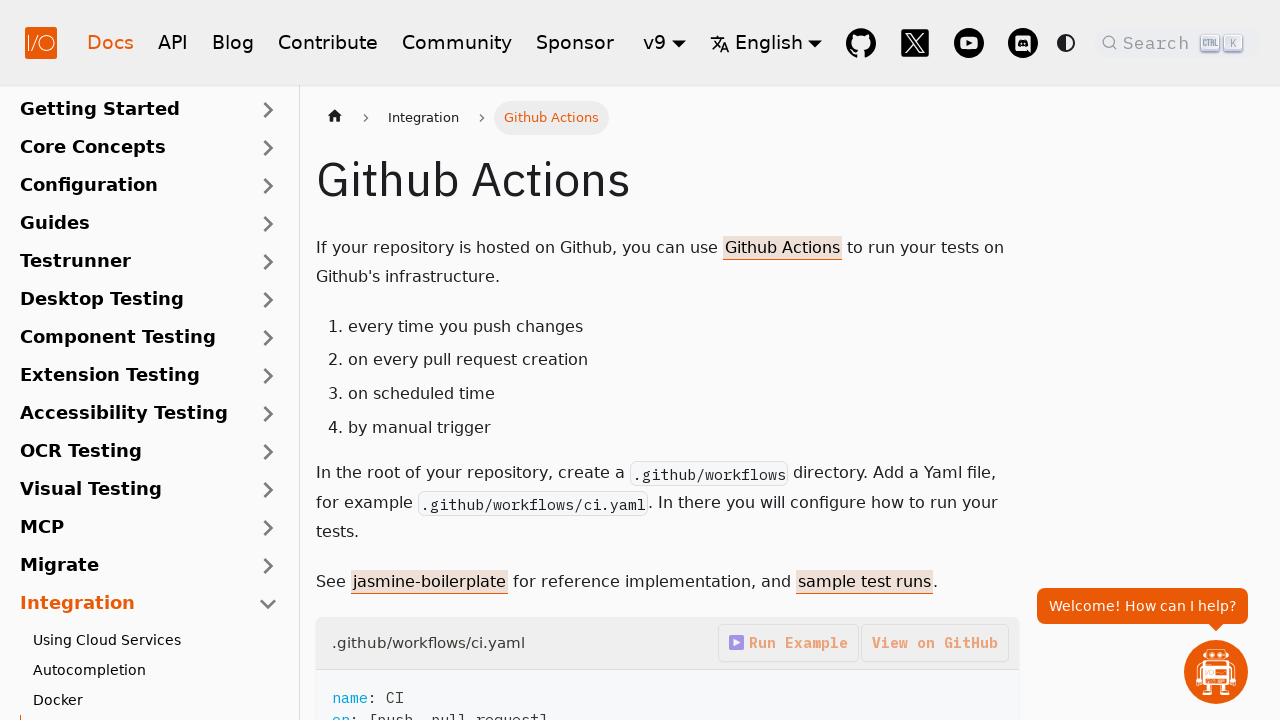

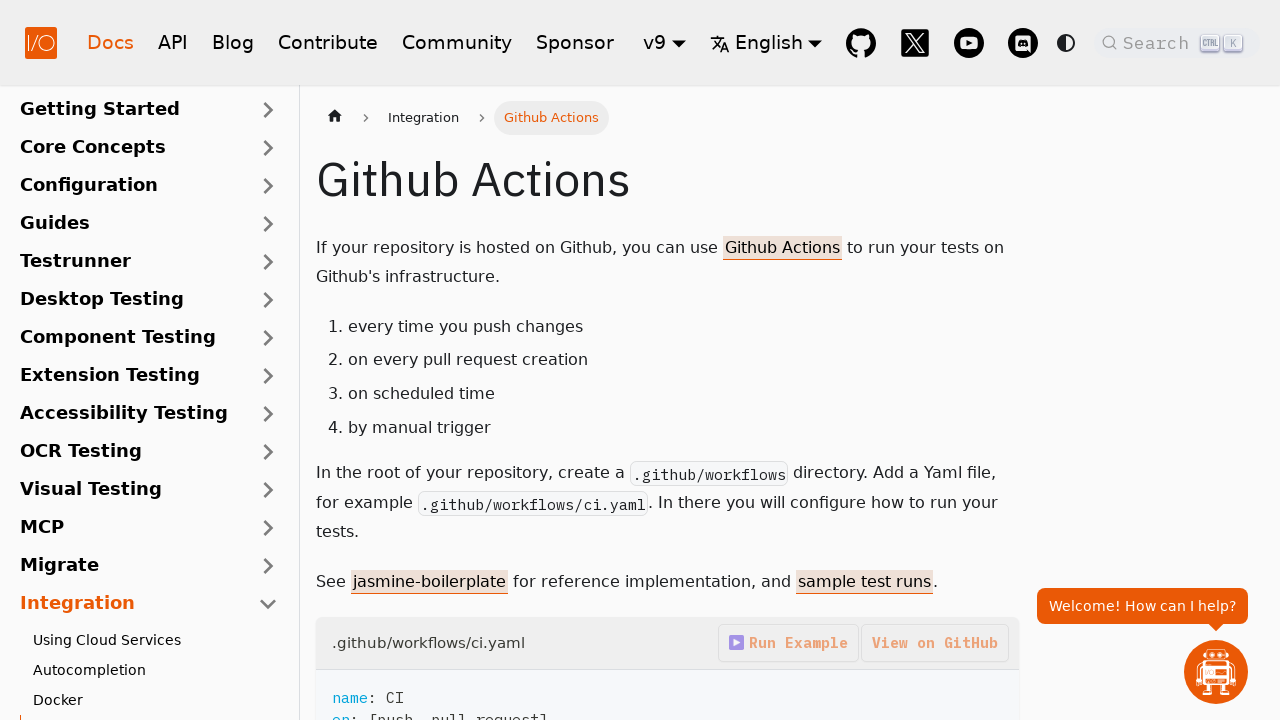